Tests dropdown selection by iterating through all options, finding "Option 1" by its text, and clicking it to select it.

Starting URL: https://the-internet.herokuapp.com/dropdown

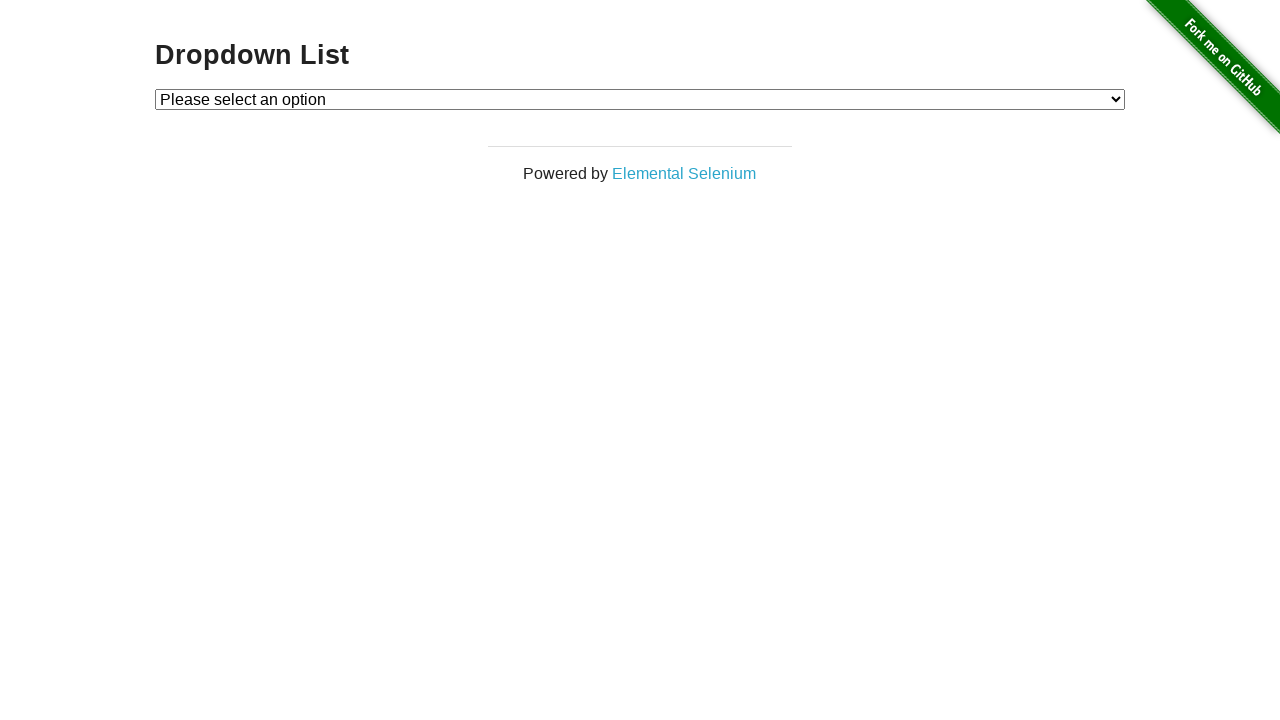

Waited for dropdown element to be present
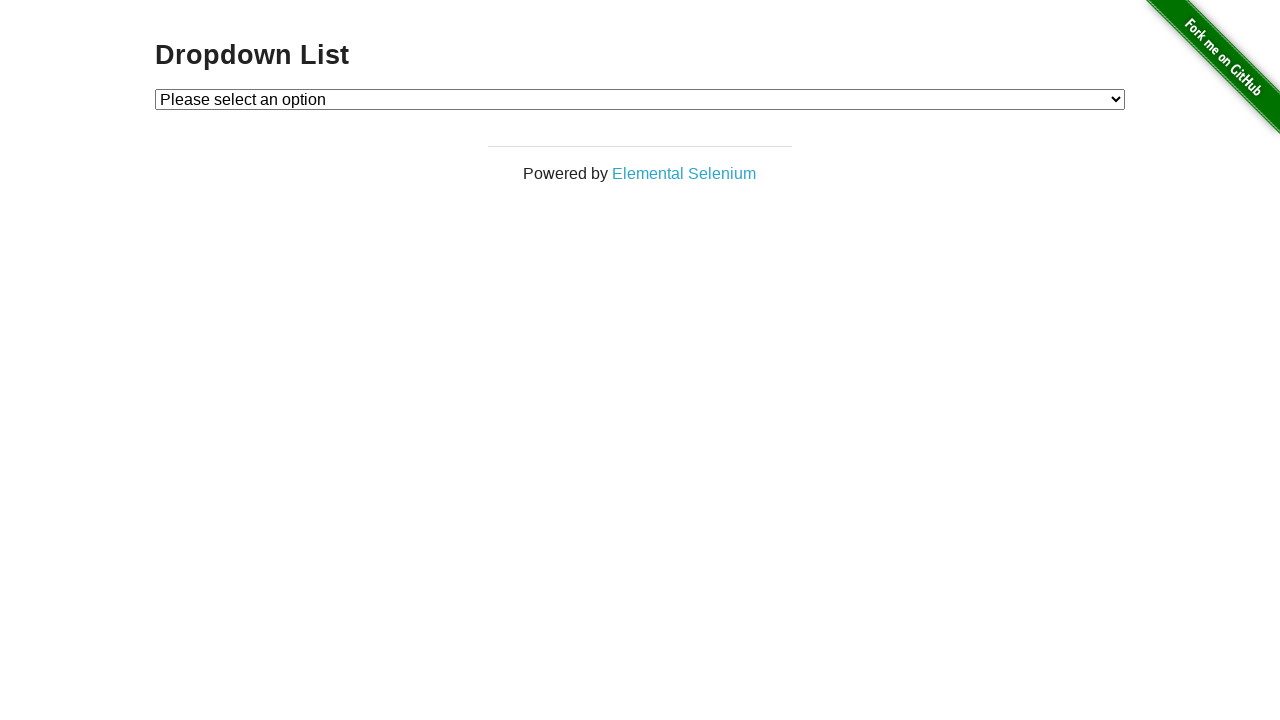

Selected 'Option 1' from the dropdown on #dropdown
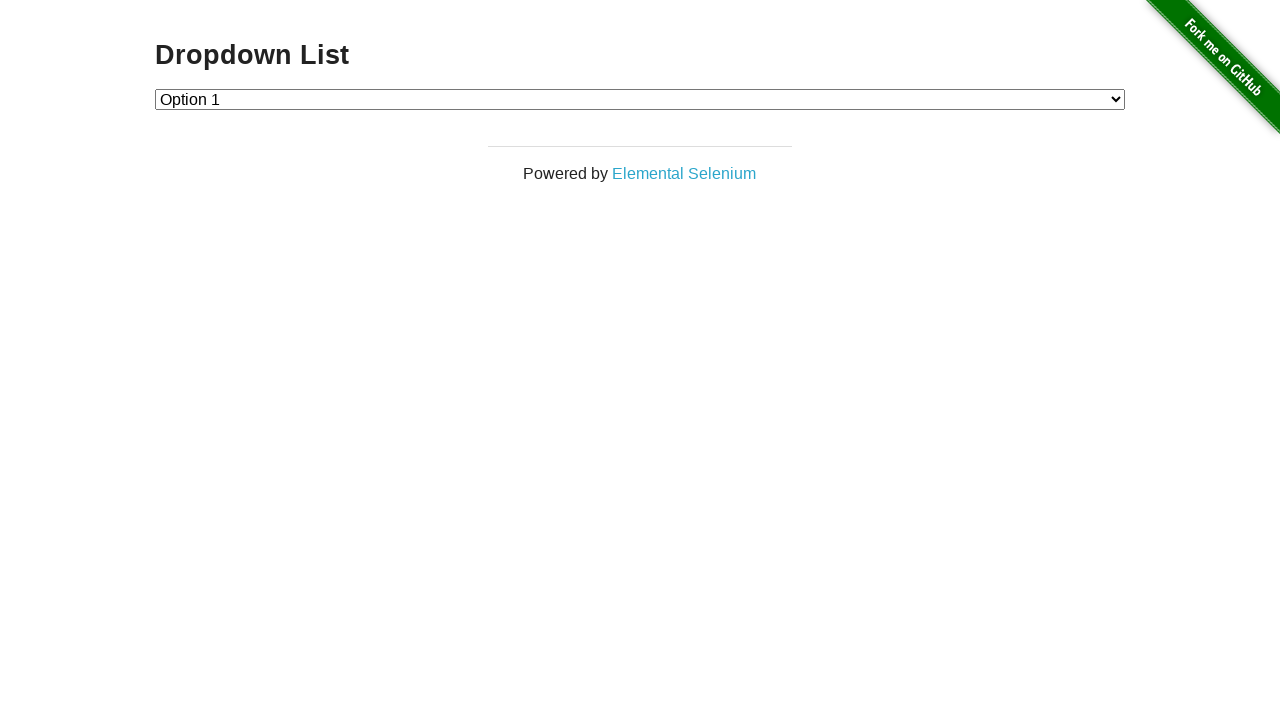

Verified dropdown value is '1' (Option 1 selected)
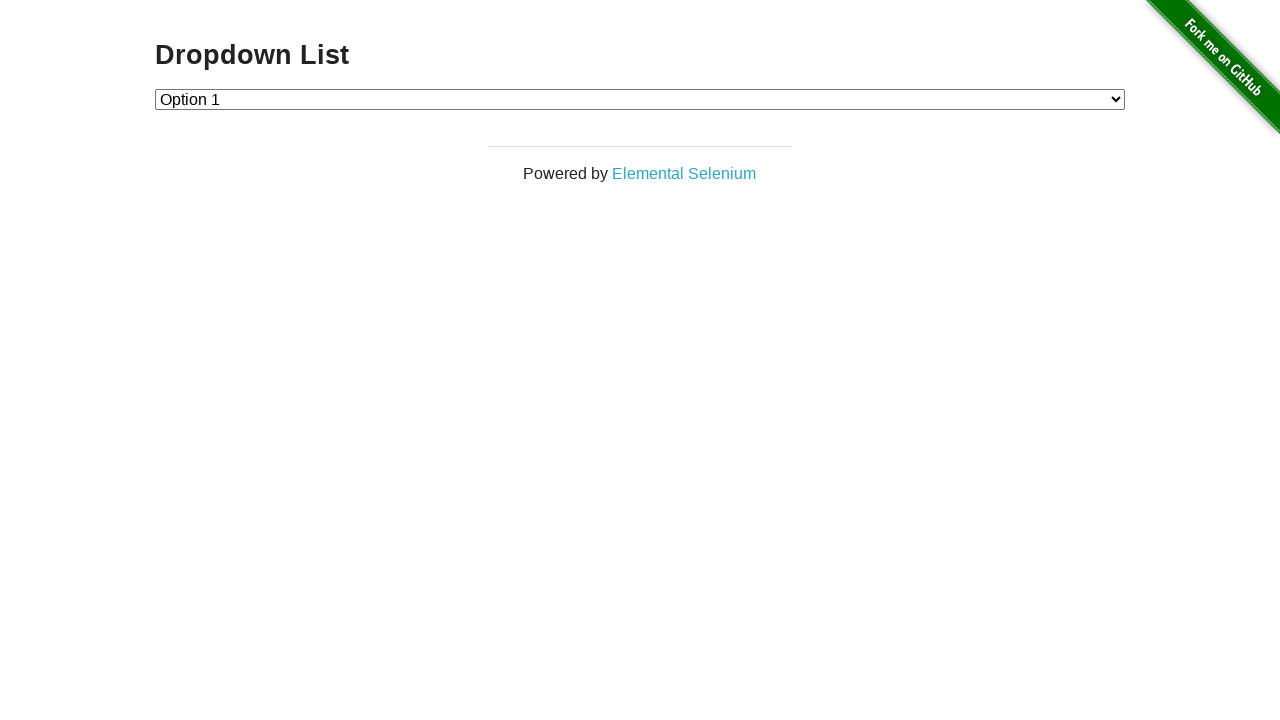

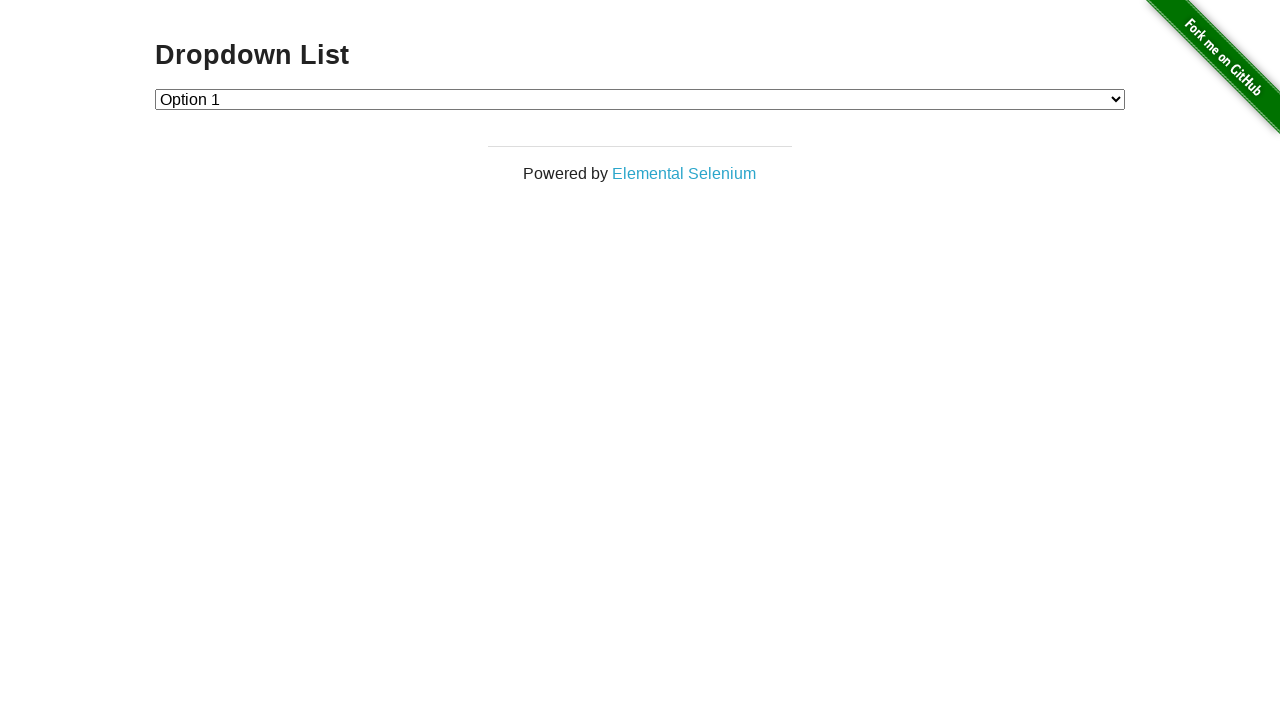